Navigates to the Automation Practice page and verifies that footer links are present and have href attributes

Starting URL: https://rahulshettyacademy.com/AutomationPractice/

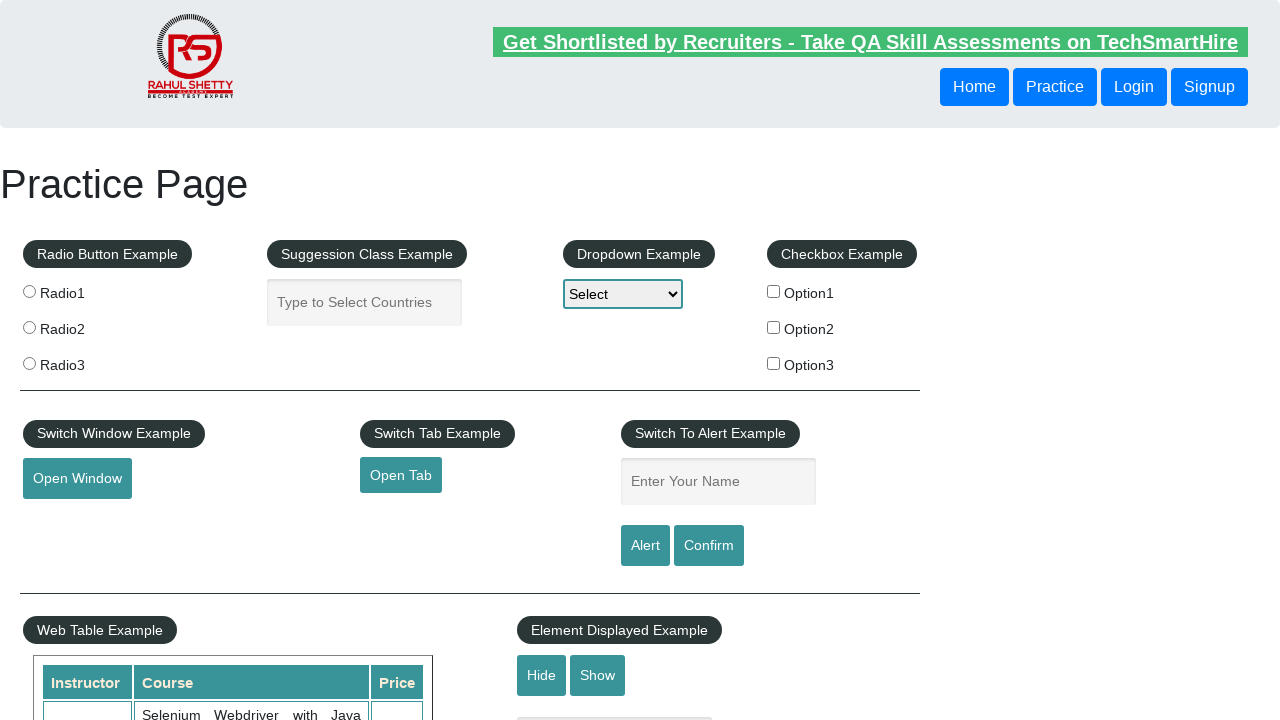

Waited for page to load (domcontentloaded state)
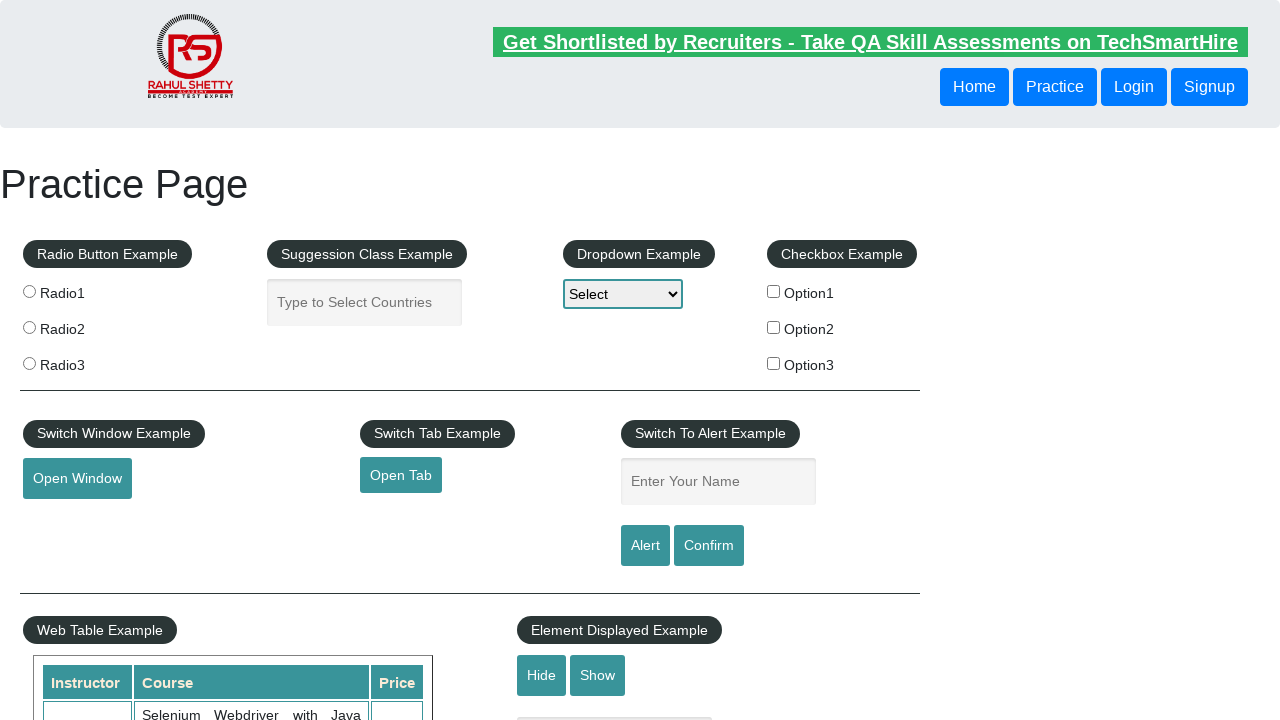

Waited for footer links (li.gf-li a) to be present
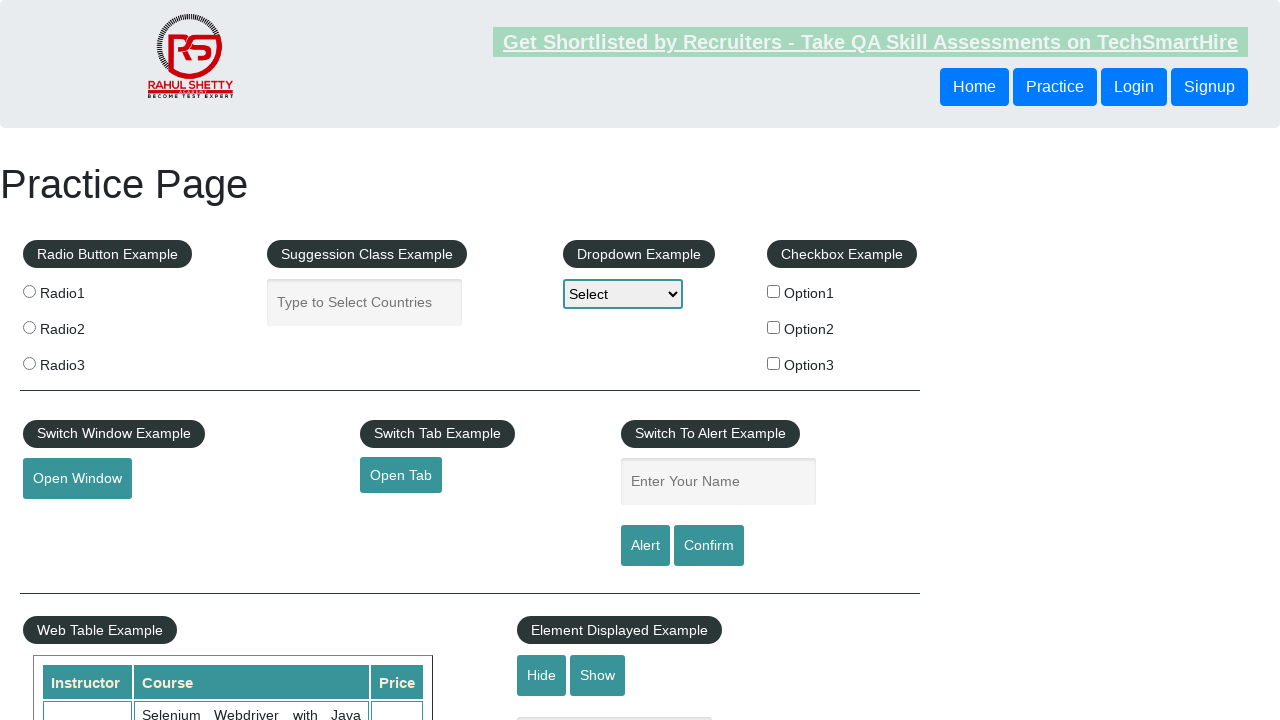

Located all footer links (li.gf-li a)
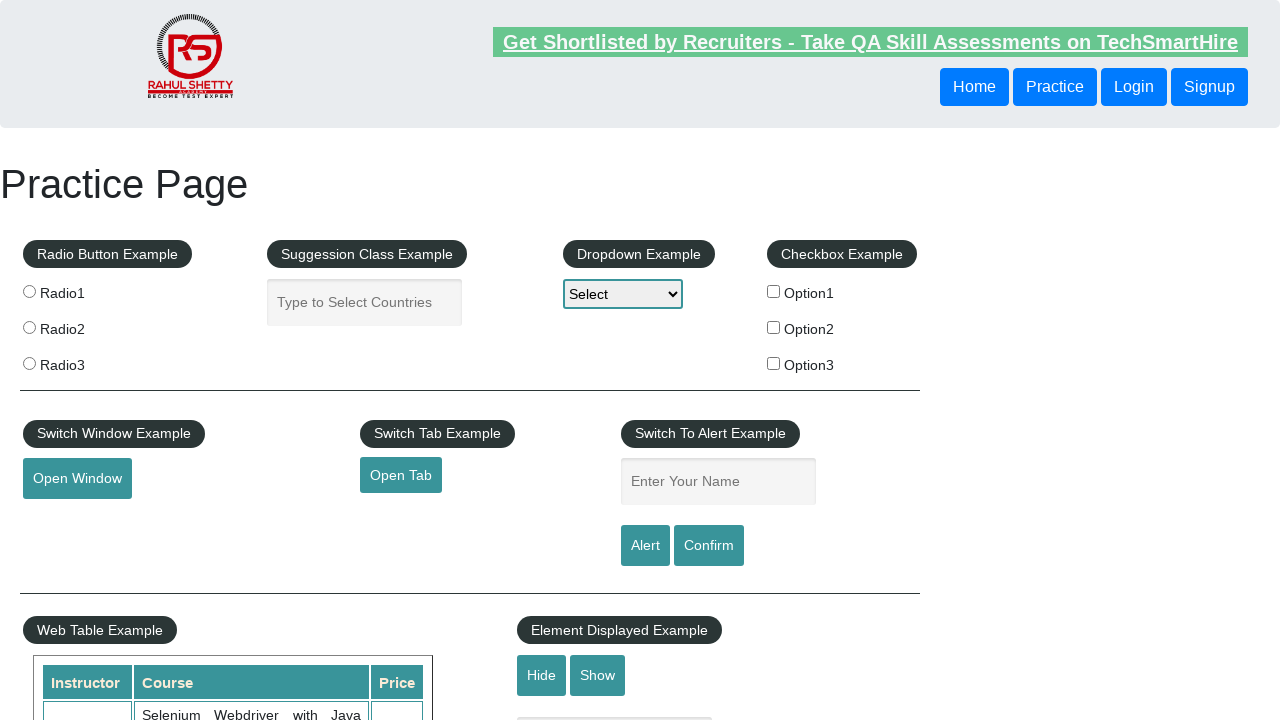

Counted footer links: 20 links found
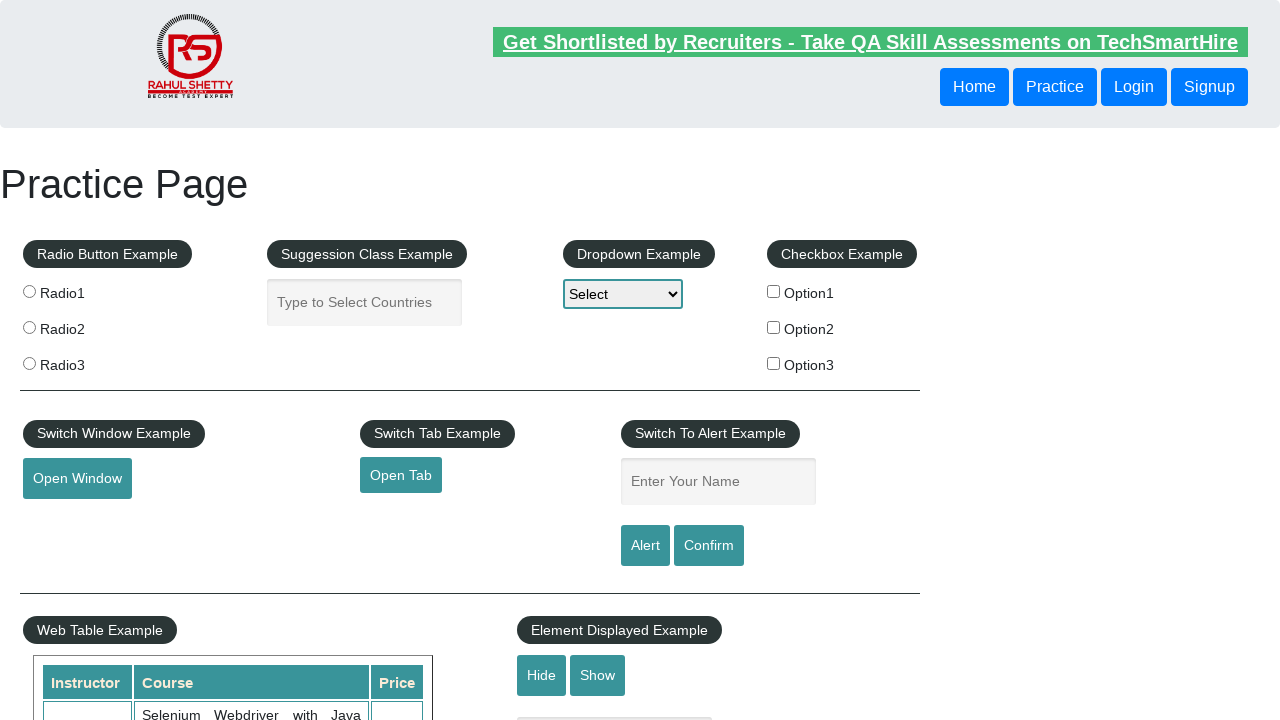

Verified that footer links are present (count > 0)
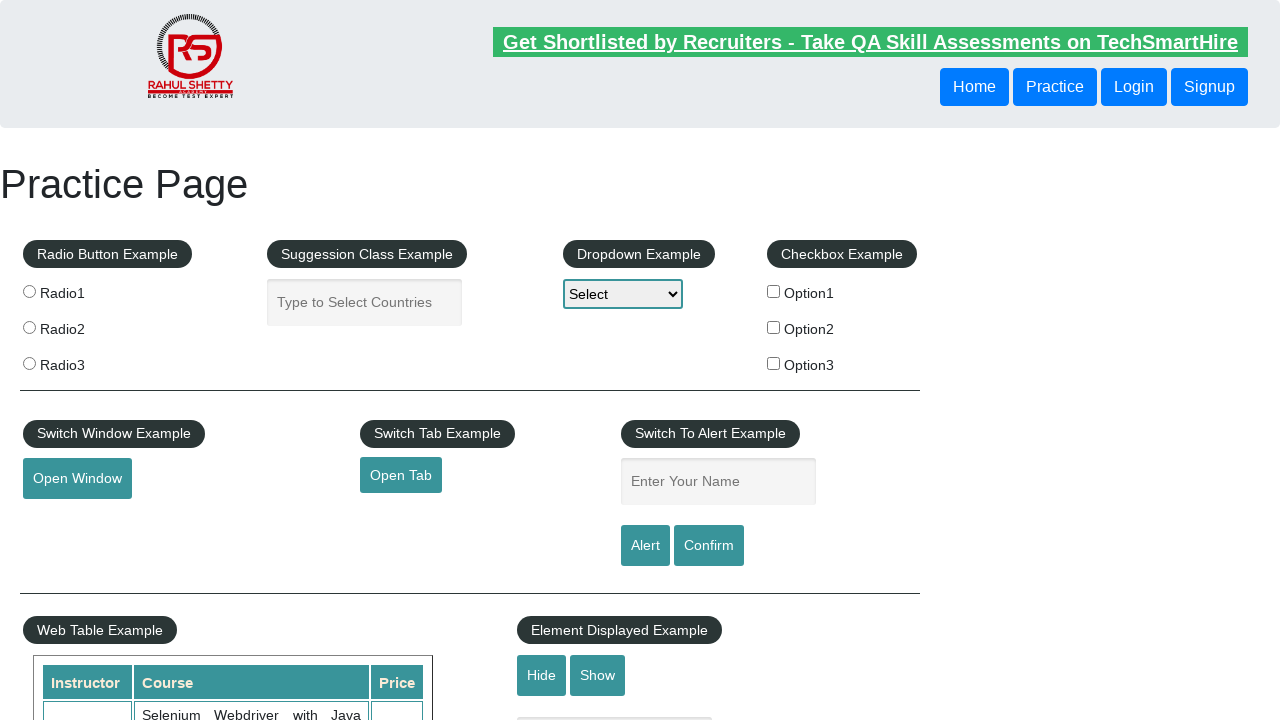

Retrieved first footer link
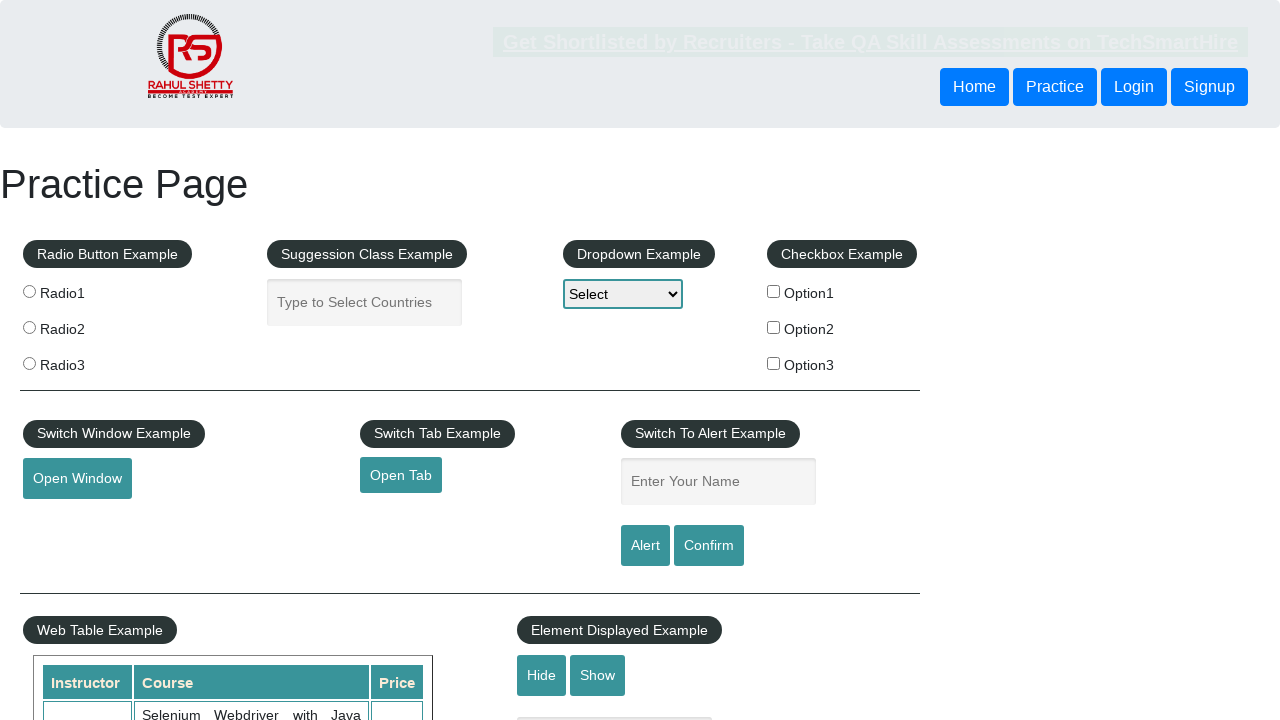

Retrieved href attribute from first link: '#'
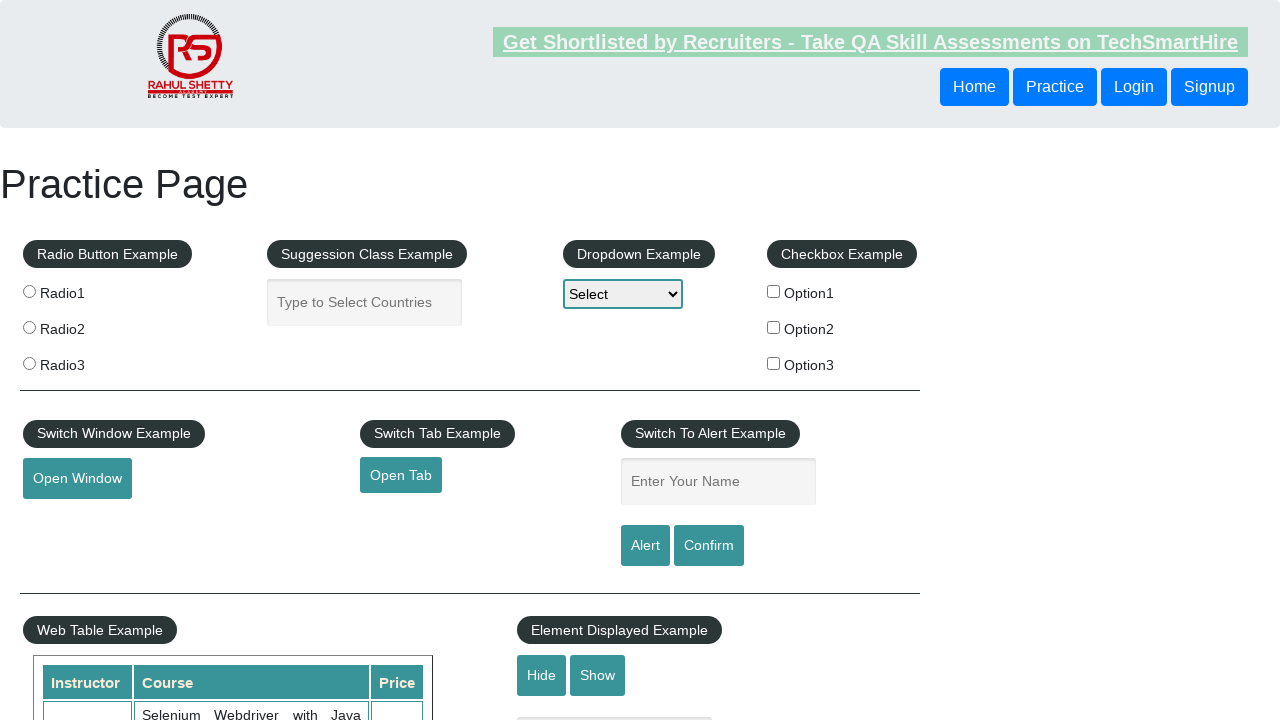

Verified that first link has a valid href attribute
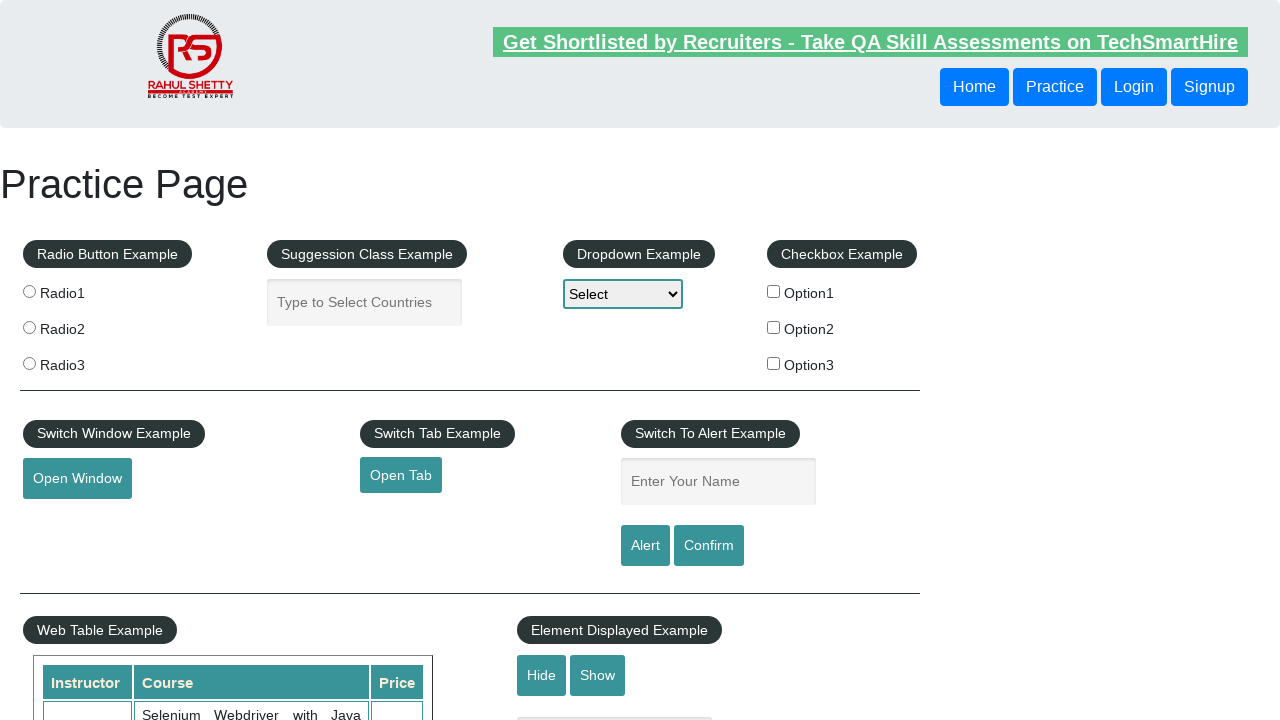

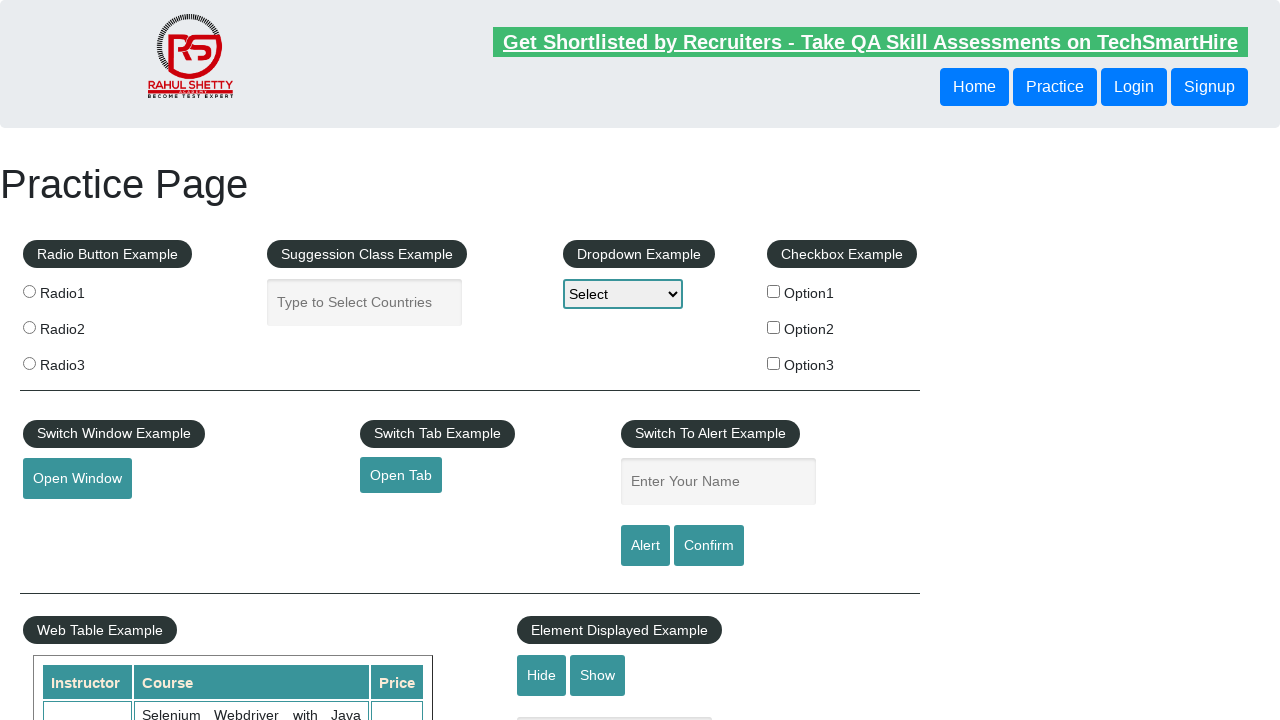